Tests JavaScript alert dialog by clicking a button to trigger an alert, verifying the alert text says "Hello world!", and accepting it.

Starting URL: https://bonigarcia.dev/selenium-webdriver-java/dialog-boxes.html

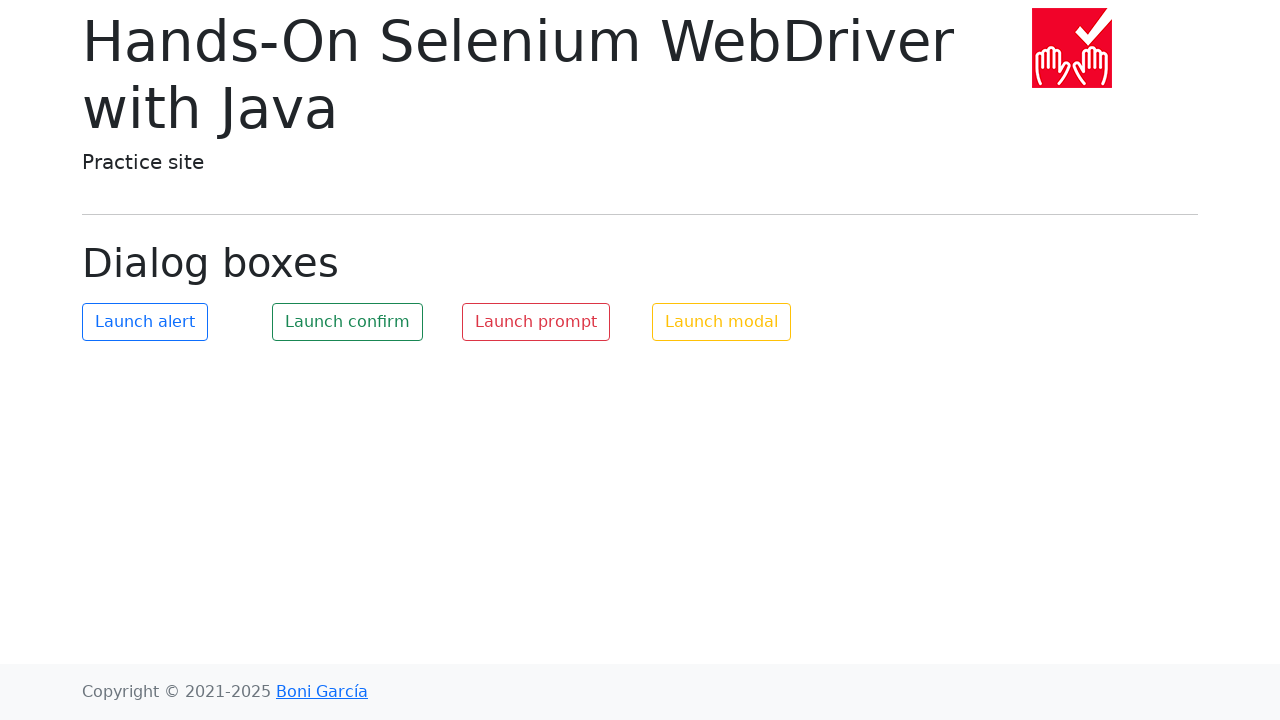

Navigated to dialog boxes test page
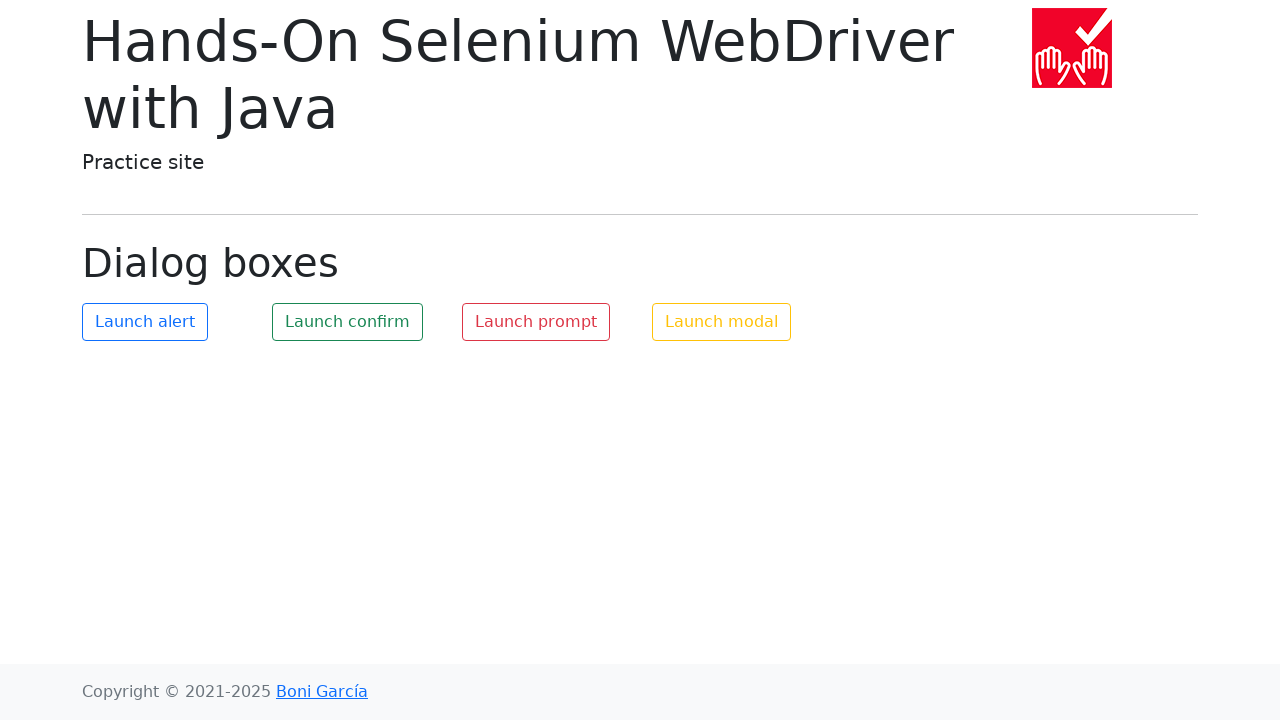

Clicked button to trigger alert dialog at (145, 322) on #my-alert
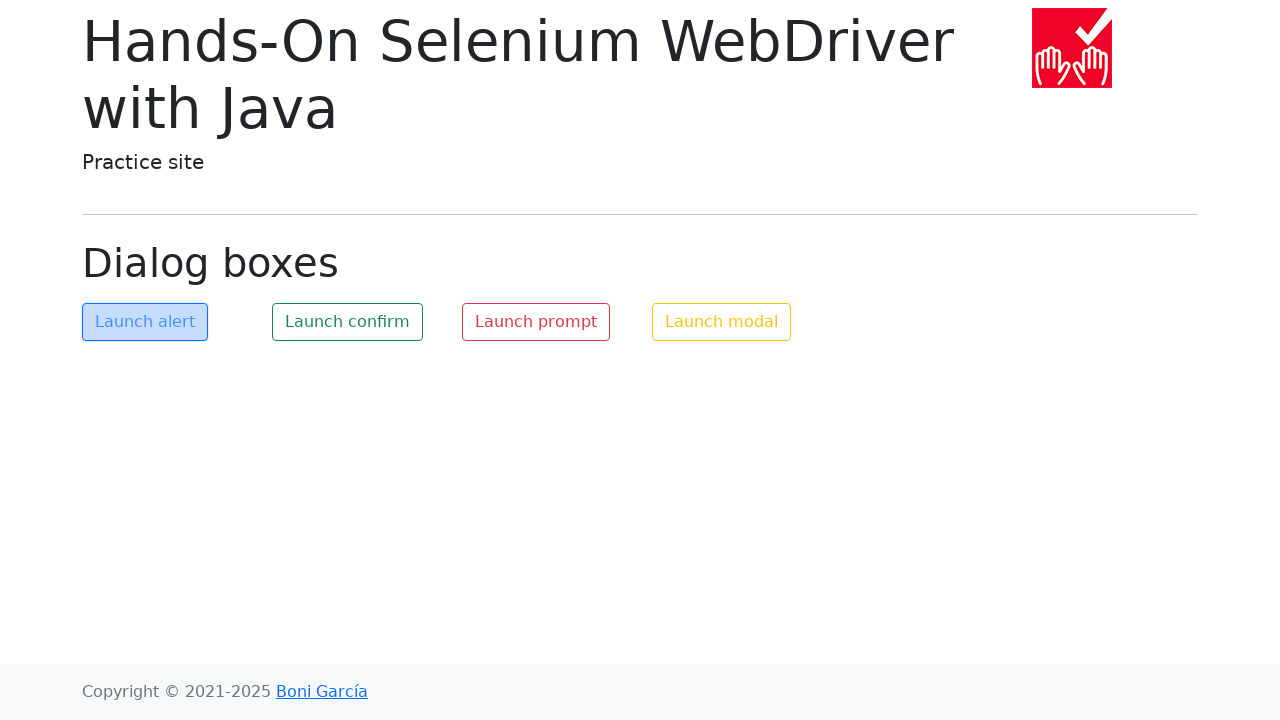

Set up dialog handler to listen for alert
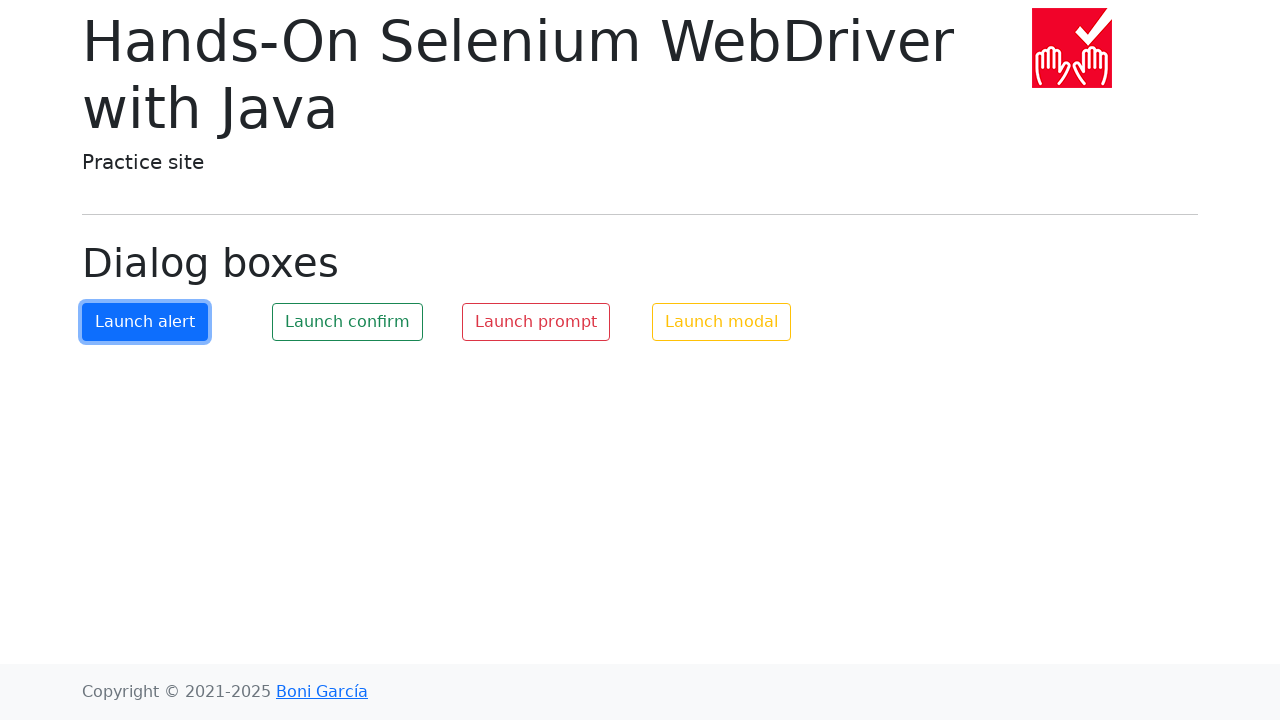

Clicked button again to trigger alert with handler ready at (145, 322) on #my-alert
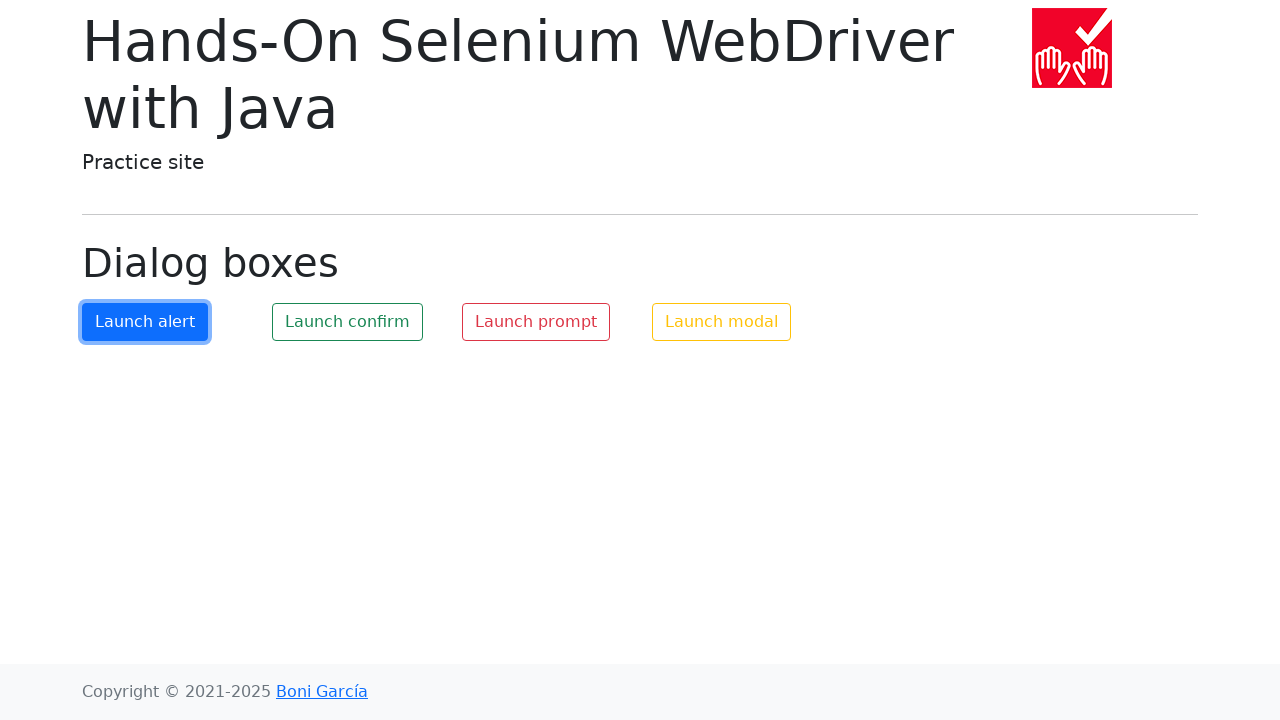

Waited for dialog to be processed and accepted
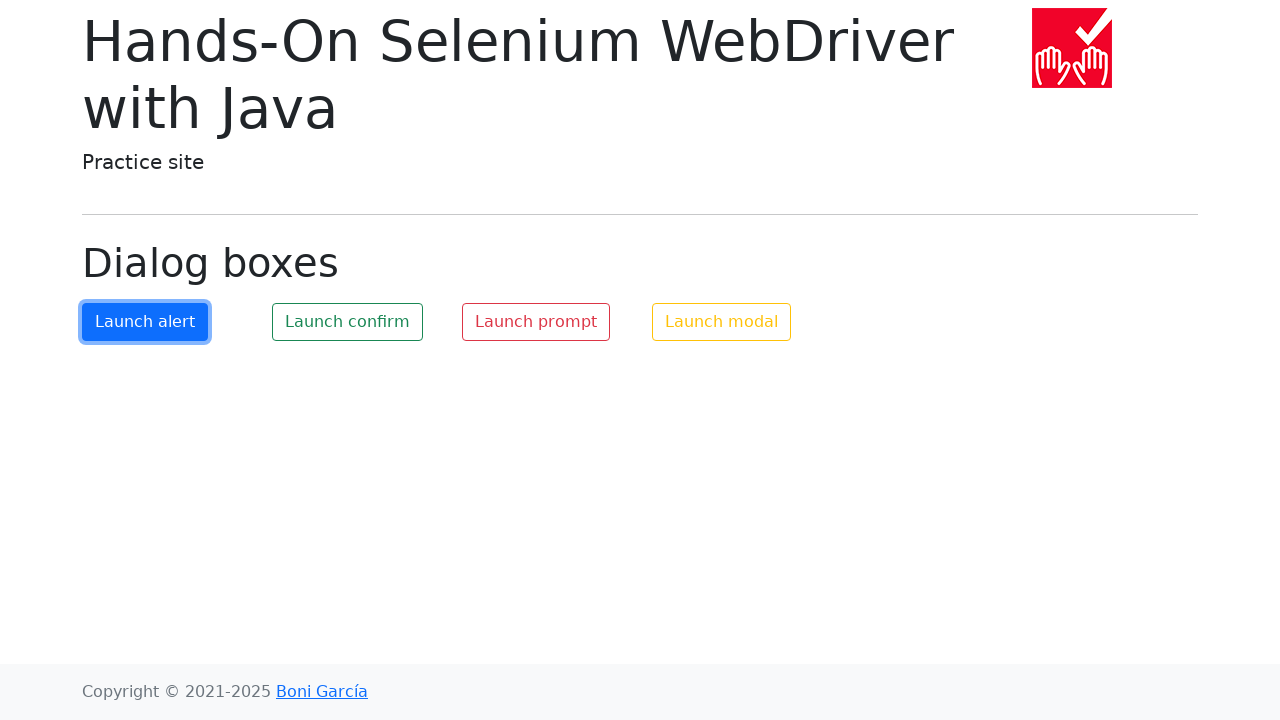

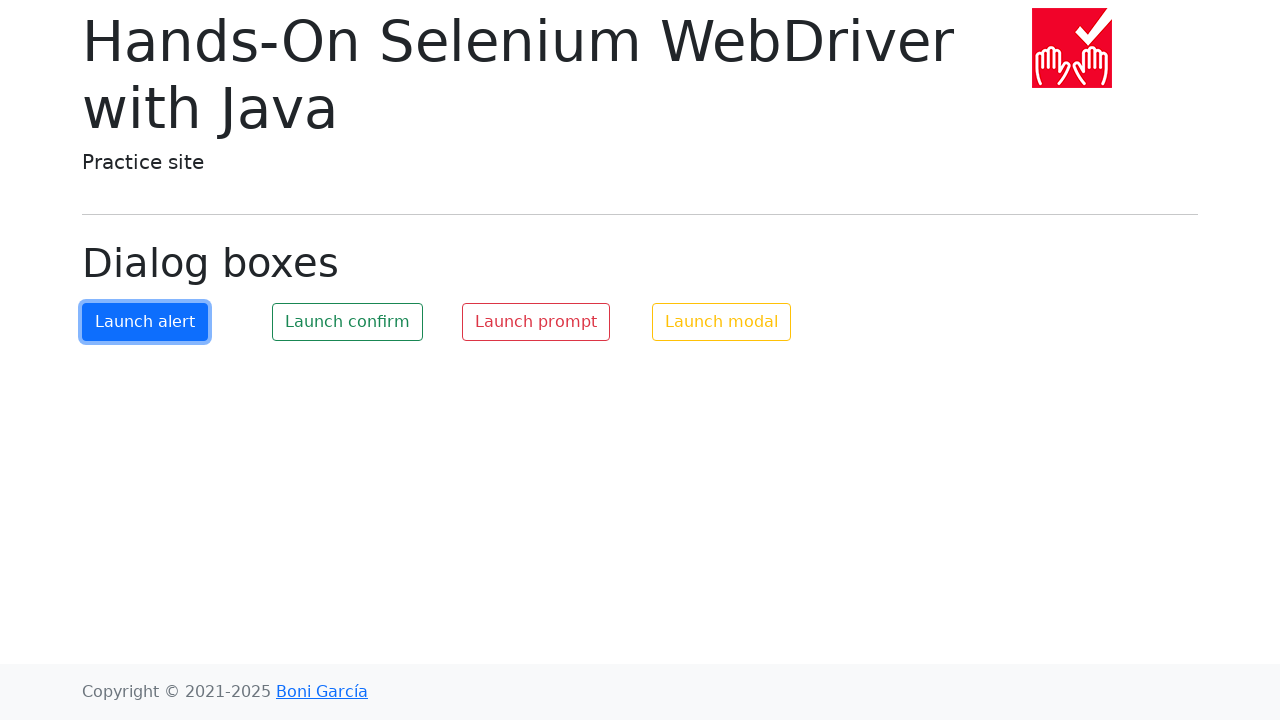